Checks a ticket sales page for Roger Waters concert to verify if tickets are available by looking for the "PROXIMAMENTE A LA VENTA" (coming soon) text indicator.

Starting URL: https://www.eticket.cr/masinformacion.aspx?idevento=8146

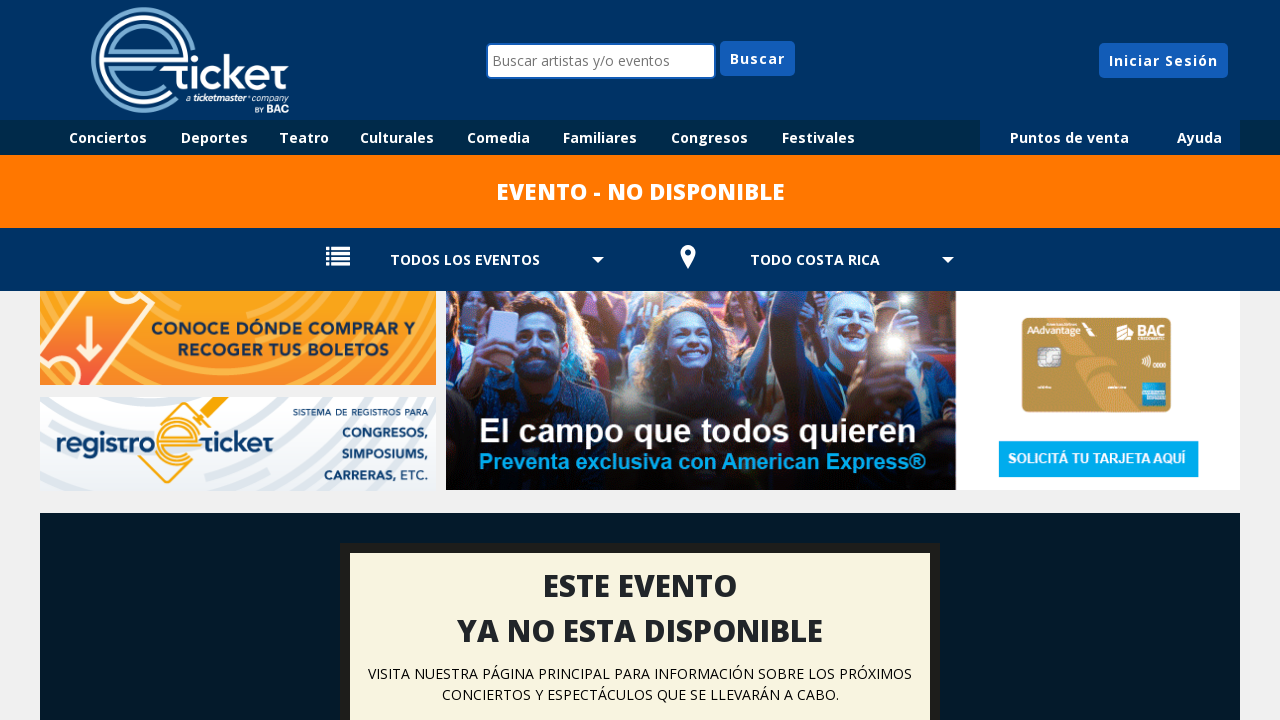

Located 'PROXIMAMENTE A LA VENTA' text element on Roger Waters ticket sales page
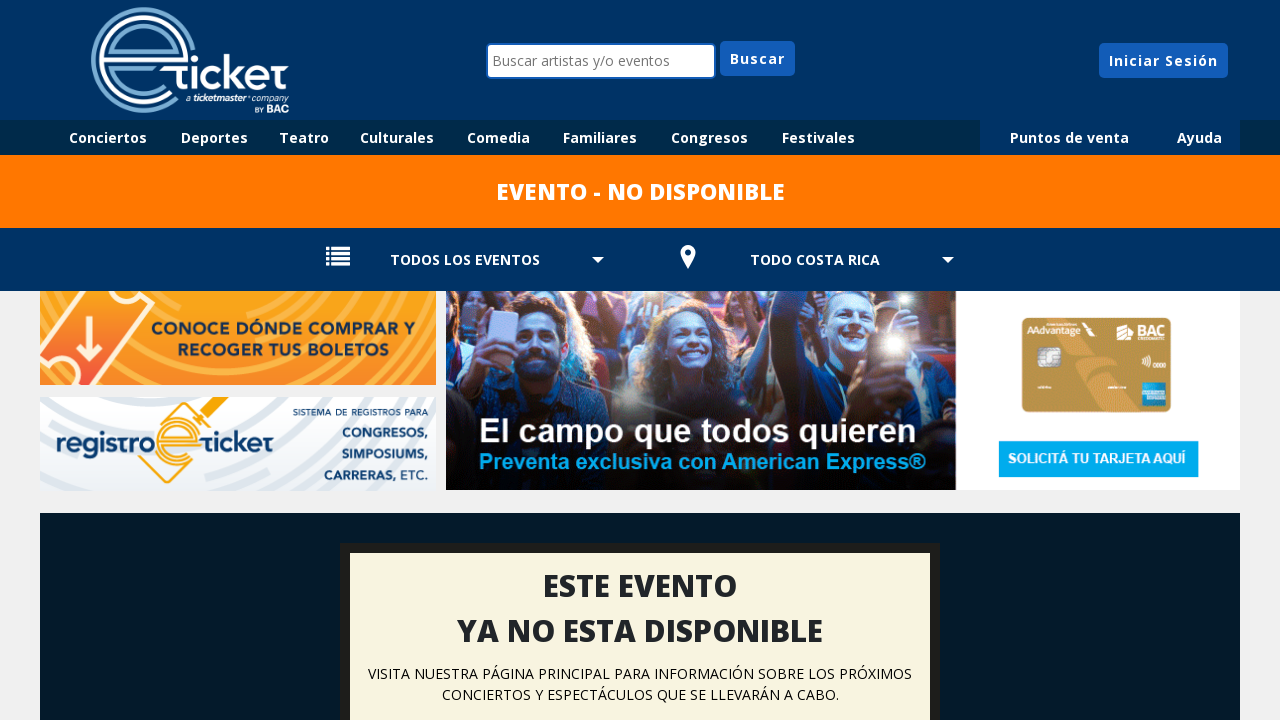

Checked visibility of 'PROXIMAMENTE A LA VENTA' (coming soon) text indicator
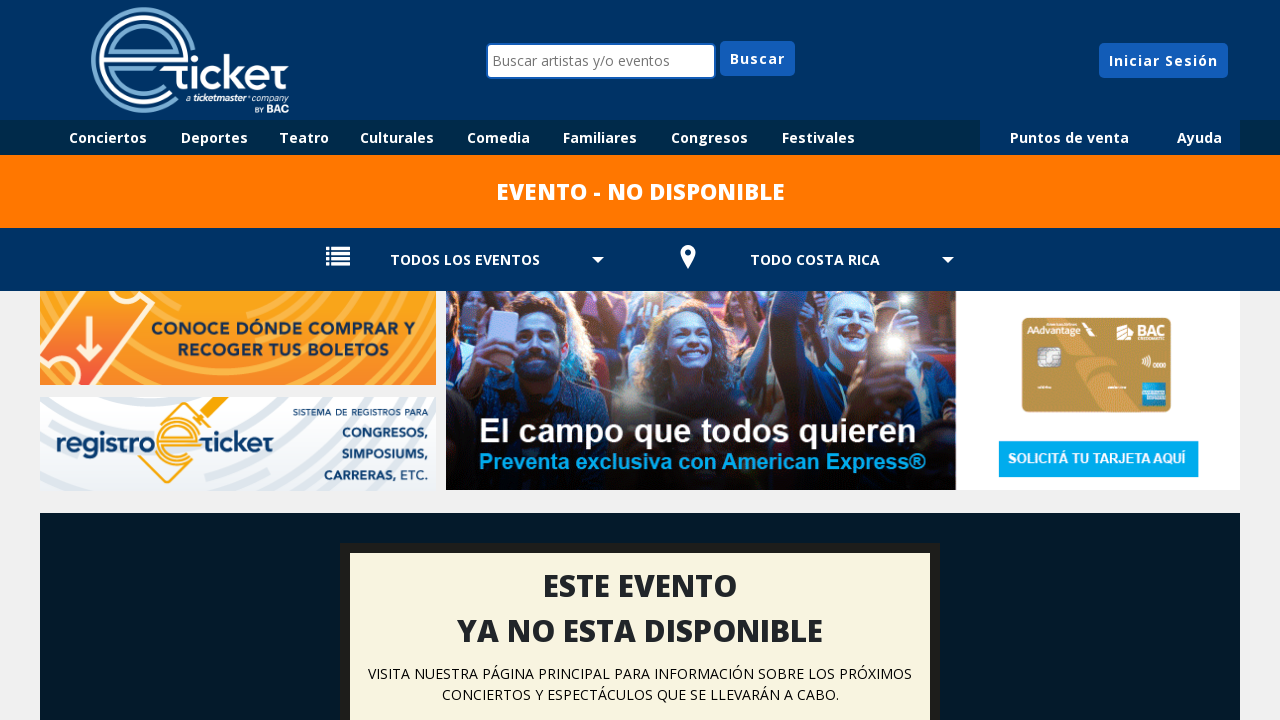

Confirmed: Tickets ARE available - 'Coming Soon' message is no longer displayed
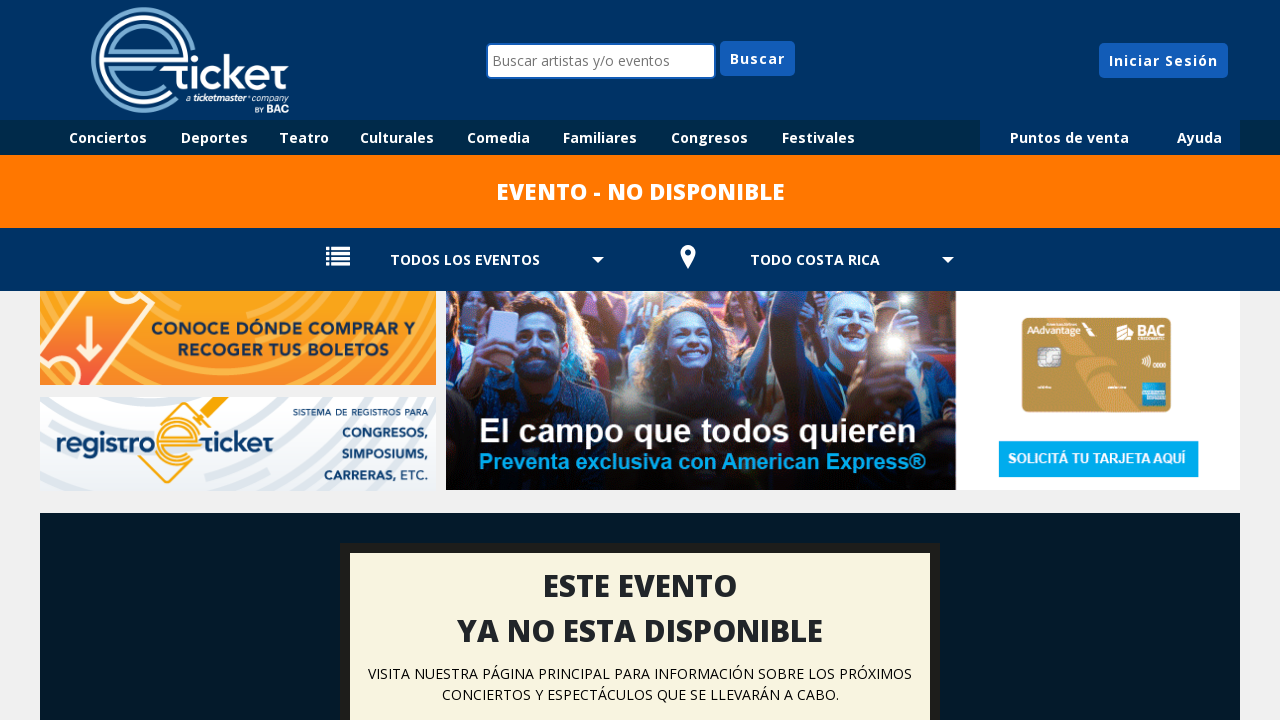

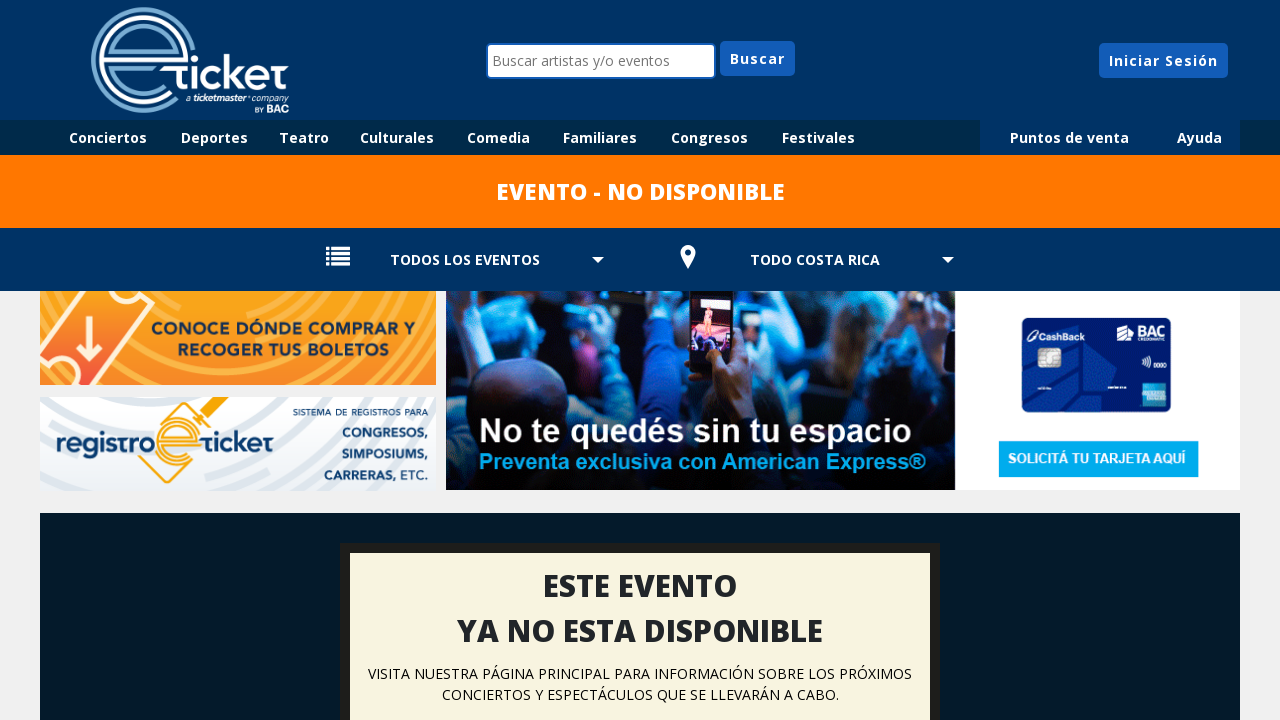